Tests a todo list application by checking existing items, adding a new todo item, and verifying it was added correctly

Starting URL: https://lambdatest.github.io/sample-todo-app/

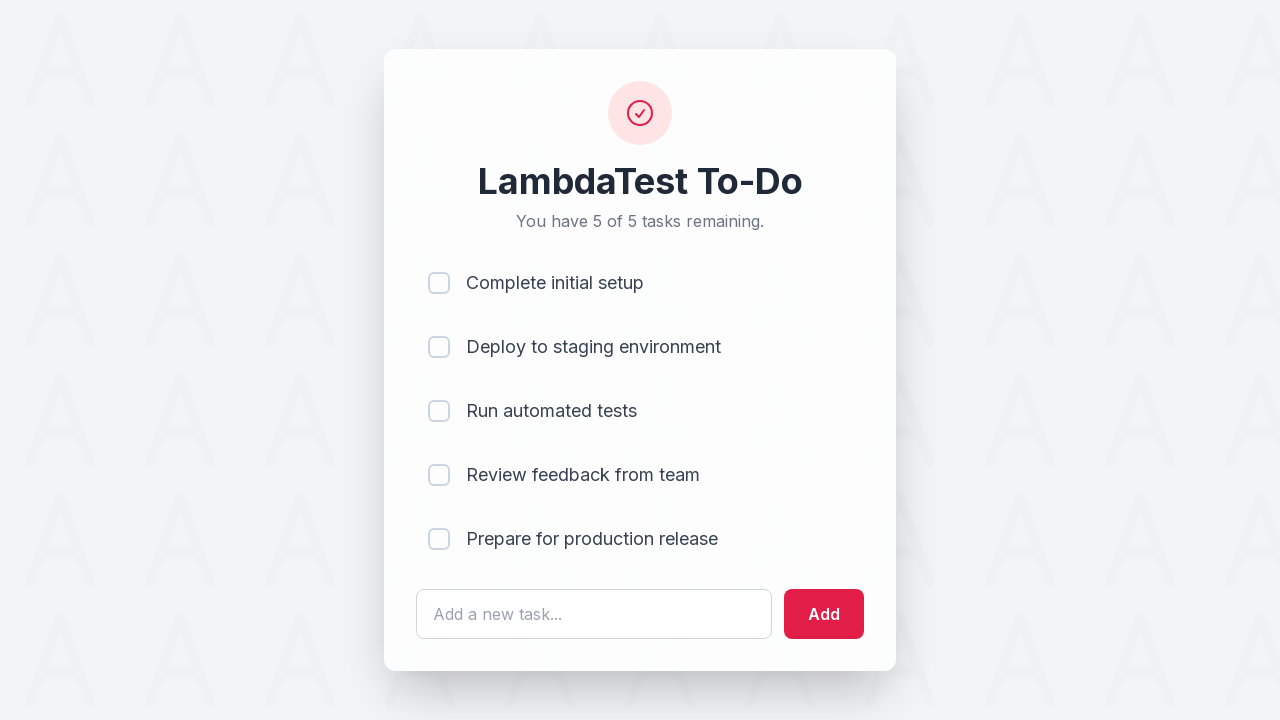

Checked first todo item (li1) at (439, 283) on input[name='li1']
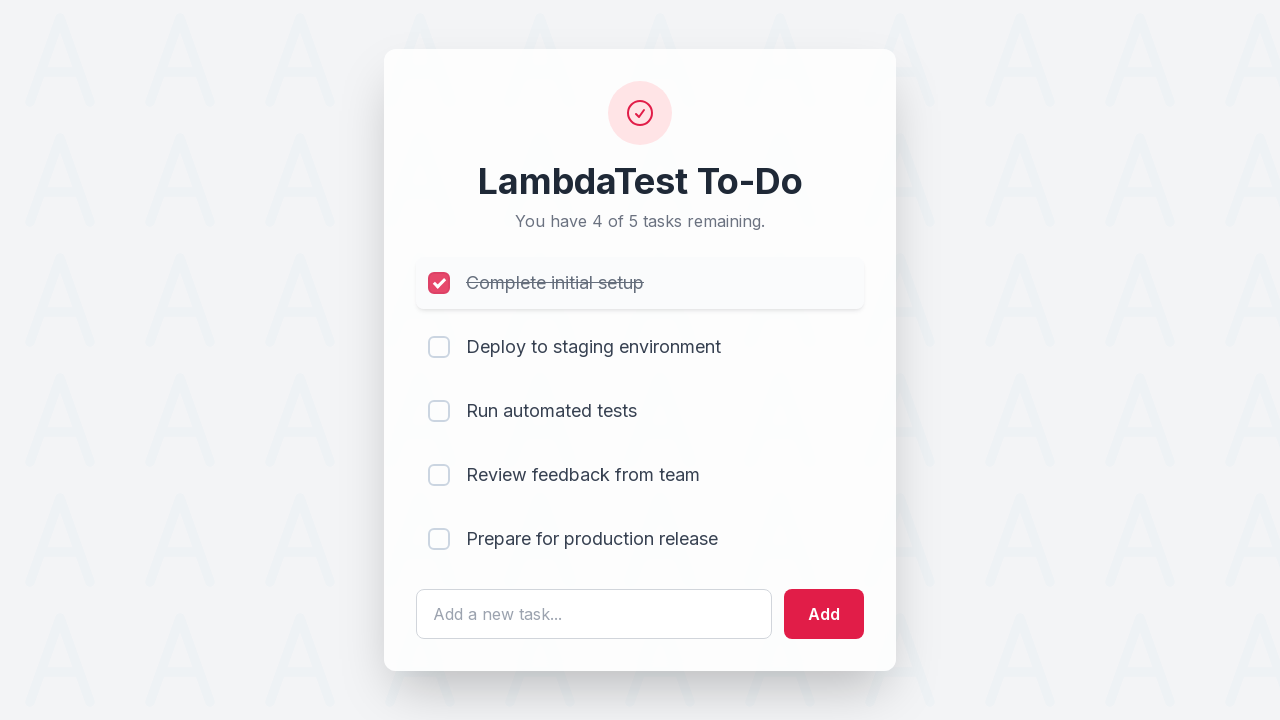

Checked second todo item (li2) at (439, 347) on input[name='li2']
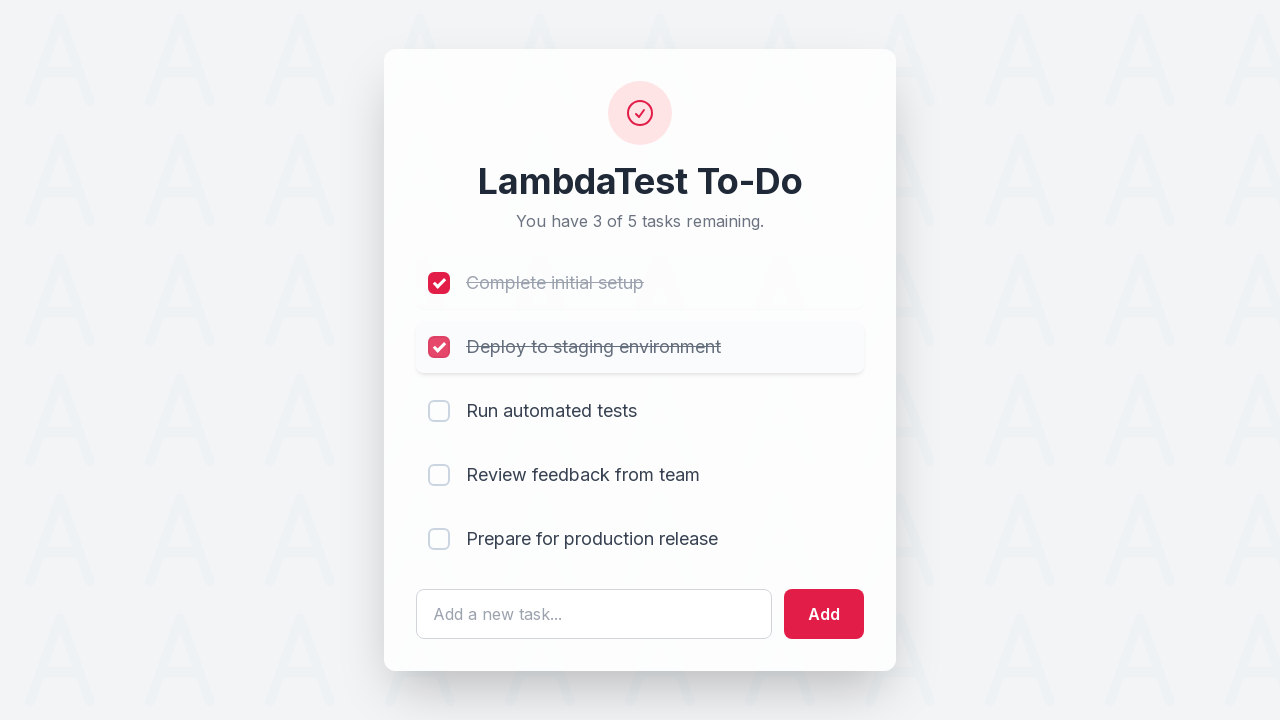

Filled todo input field with 'Yey, Let's add it to list' on #sampletodotext
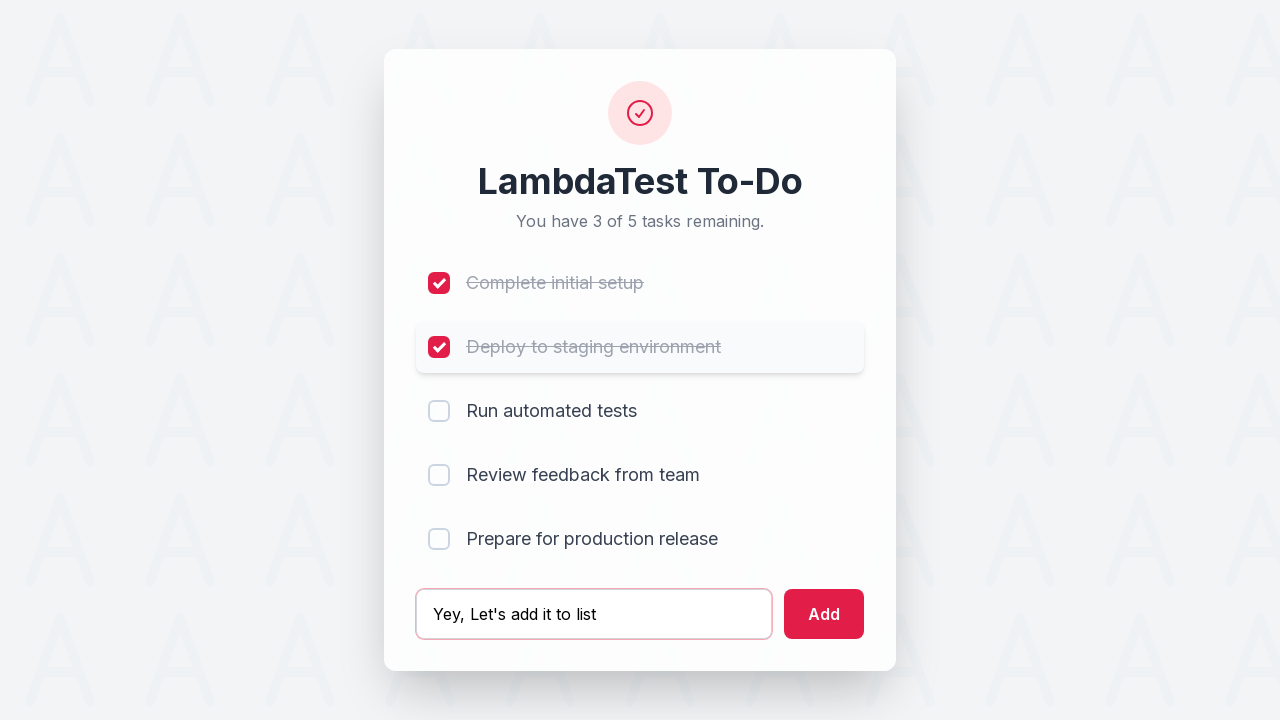

Clicked add button to create new todo item at (824, 614) on #addbutton
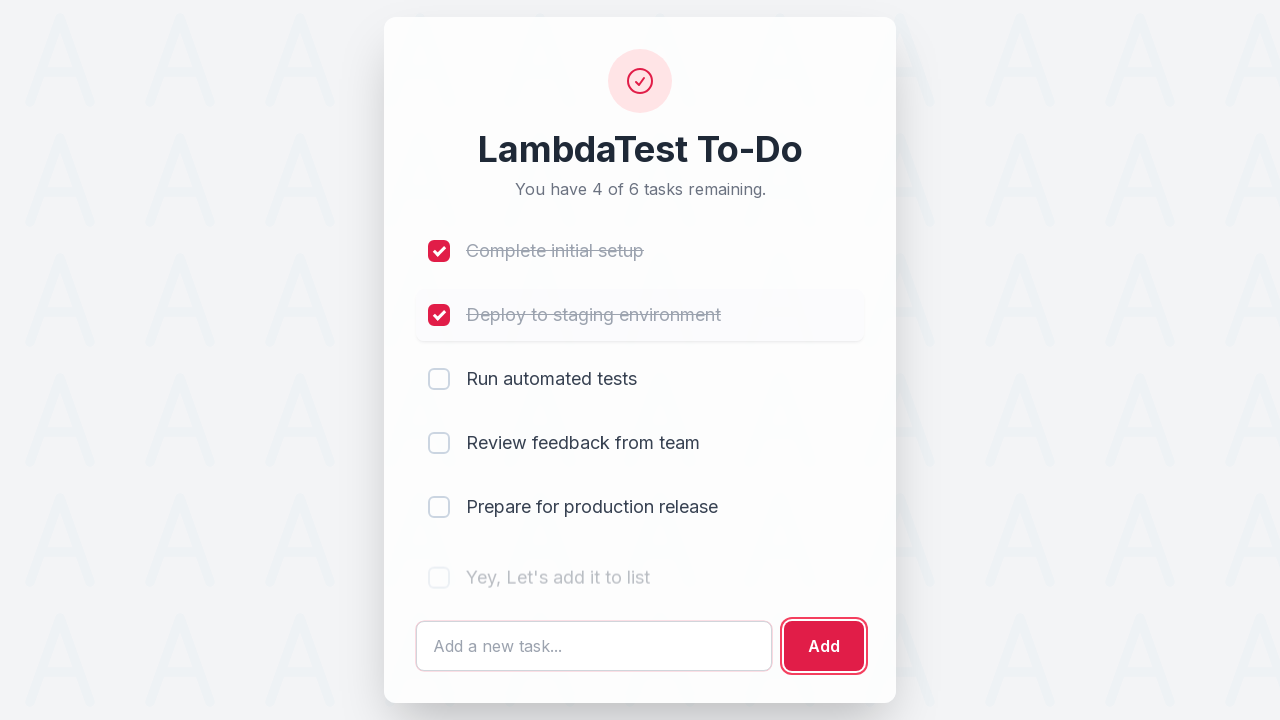

Verified new todo item was added successfully (li6 visible)
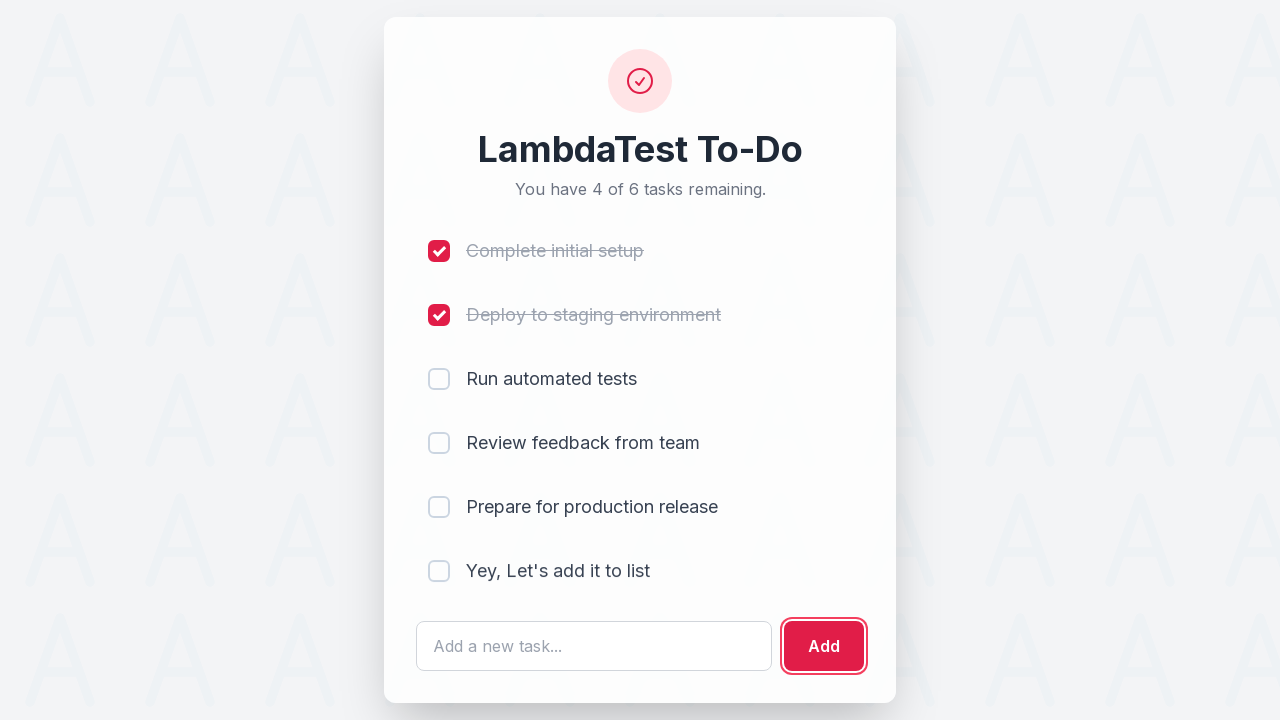

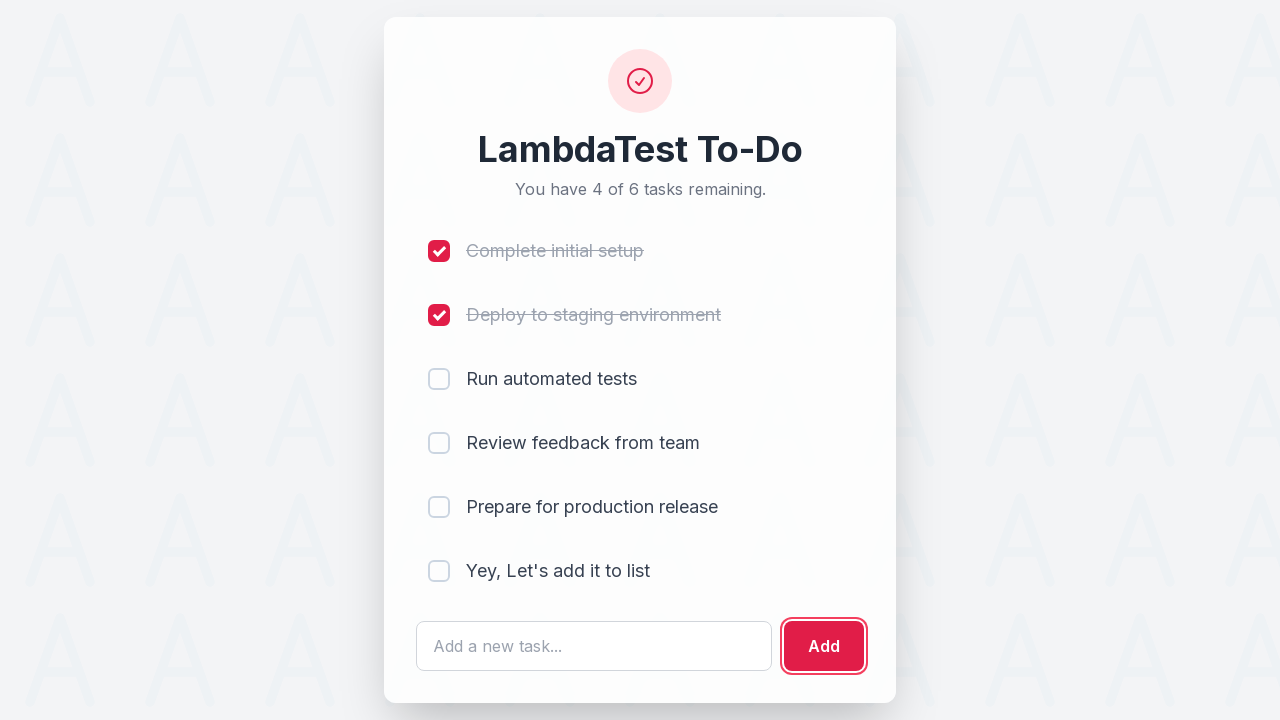